Tests the discount coupon functionality on Qazando website by filling an email field and clicking the coupon button to reveal a discount code

Starting URL: https://qazando.com.br/curso.html

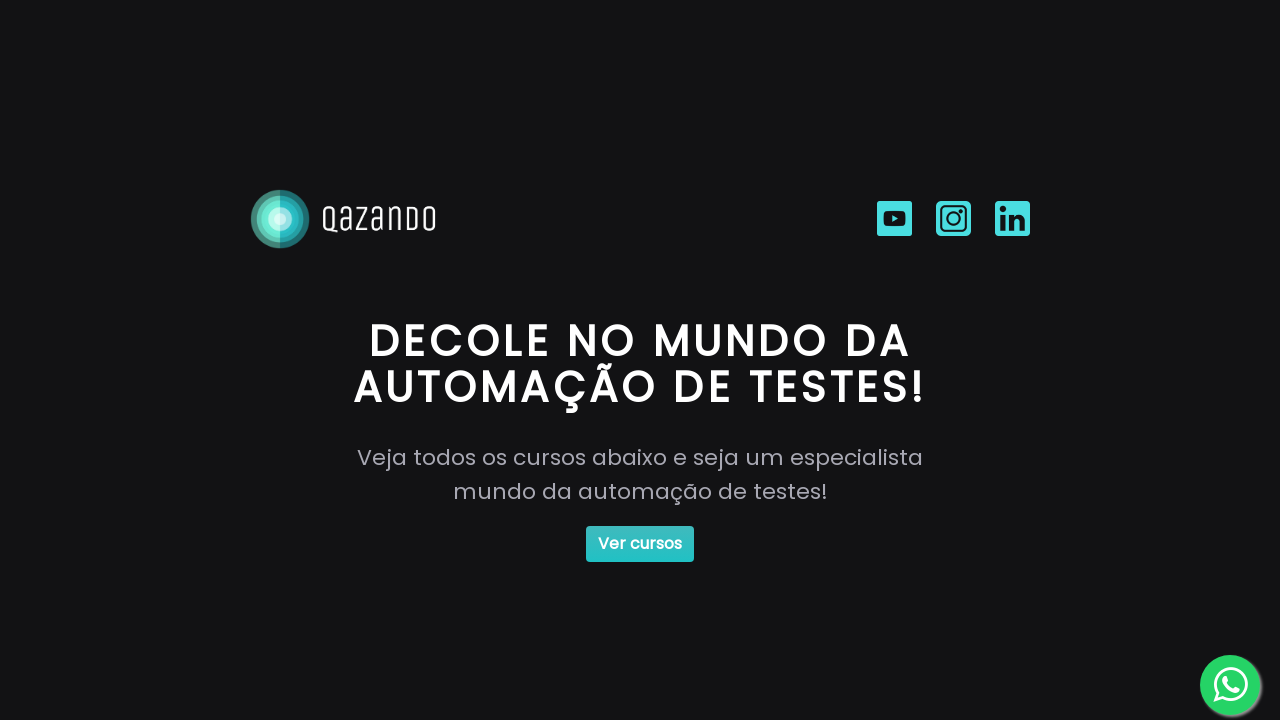

Verified page loaded by waiting for courses button
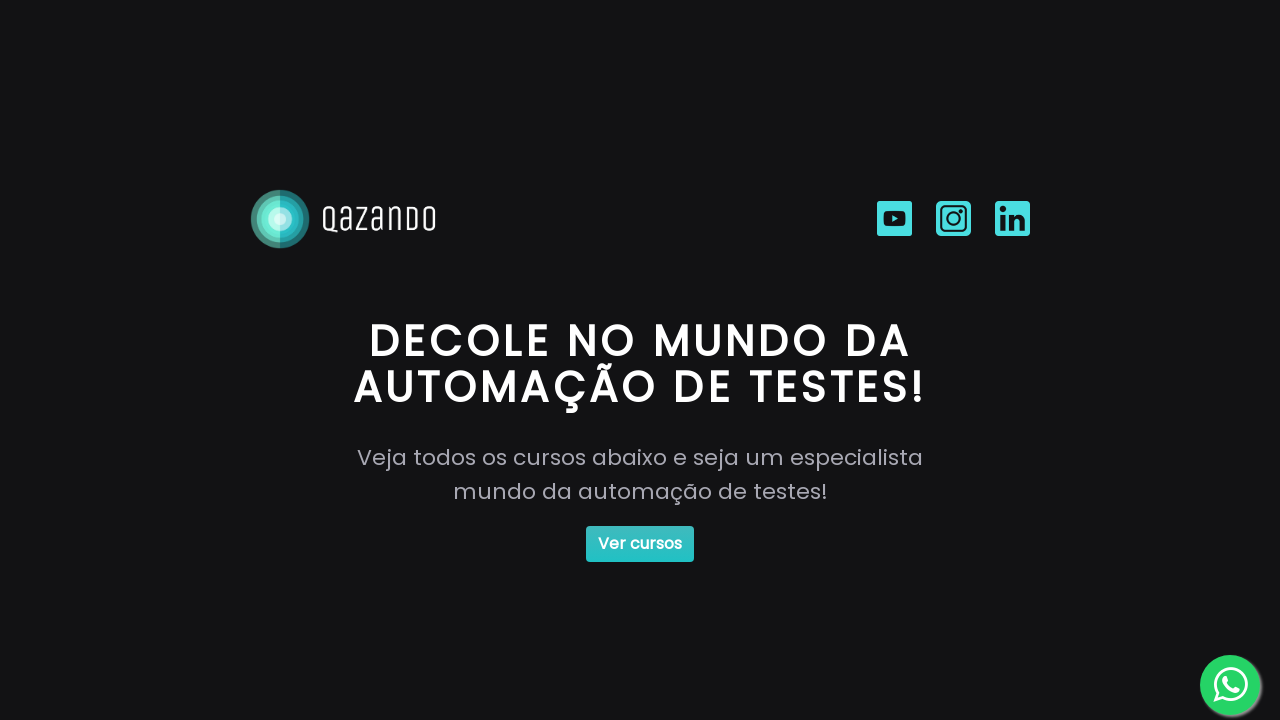

Scrolled down to email section
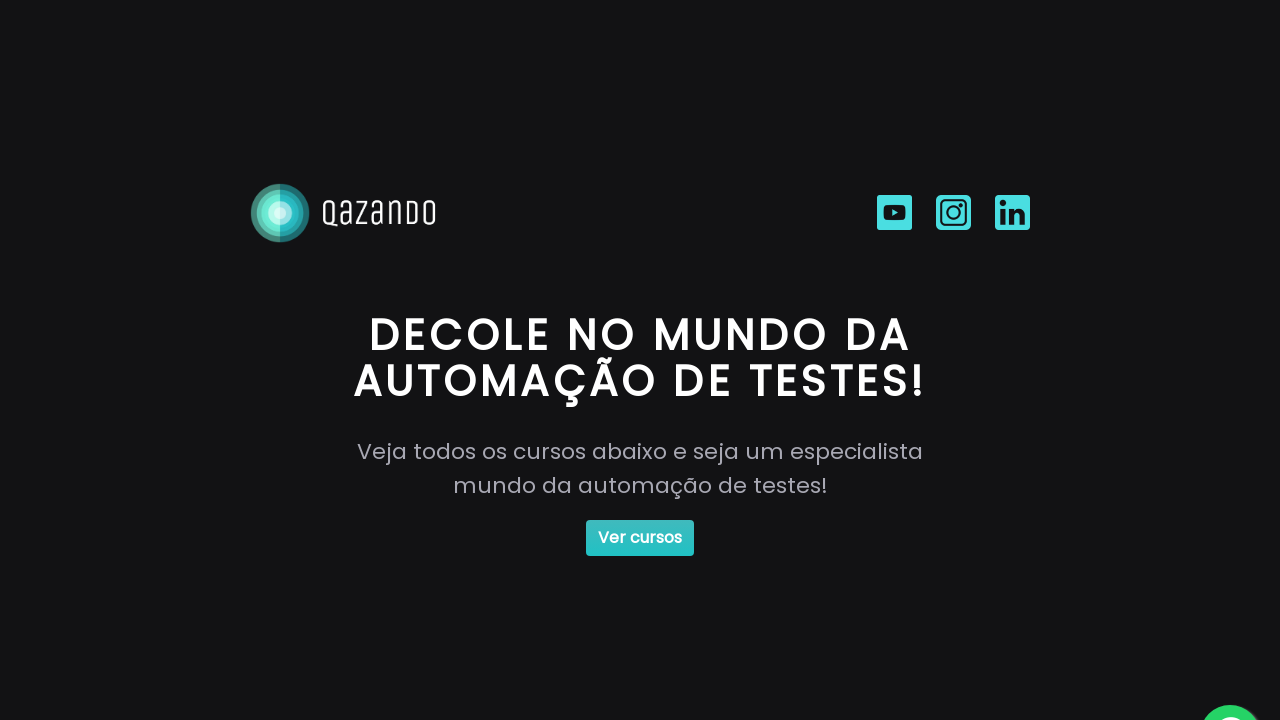

Waited for scroll animation to complete
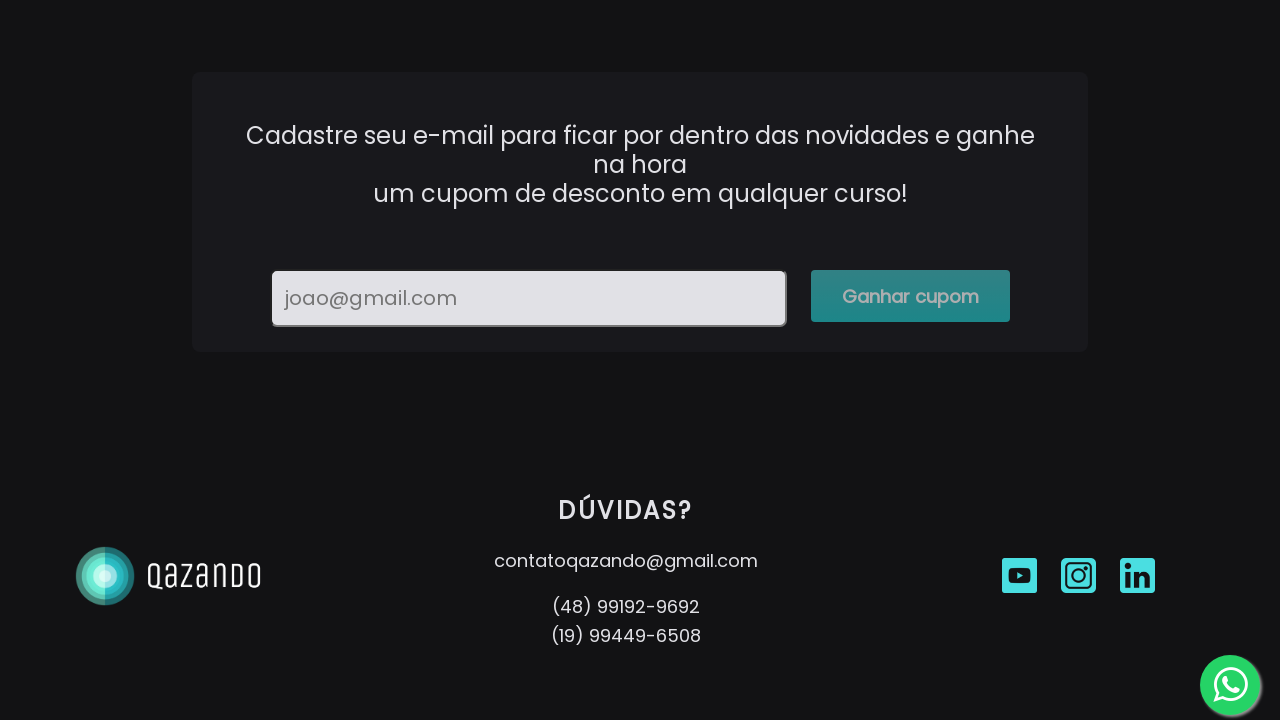

Filled email field with test email address on #email
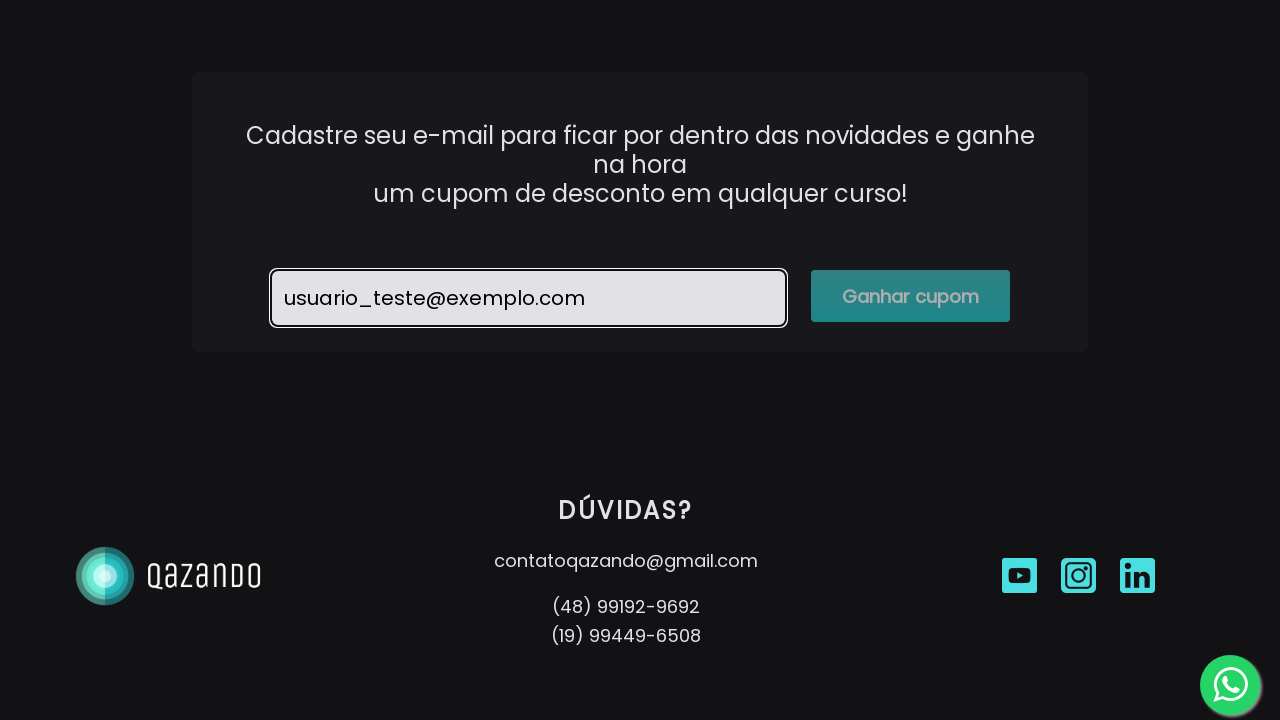

Pressed Tab to trigger blur event on email field on #email
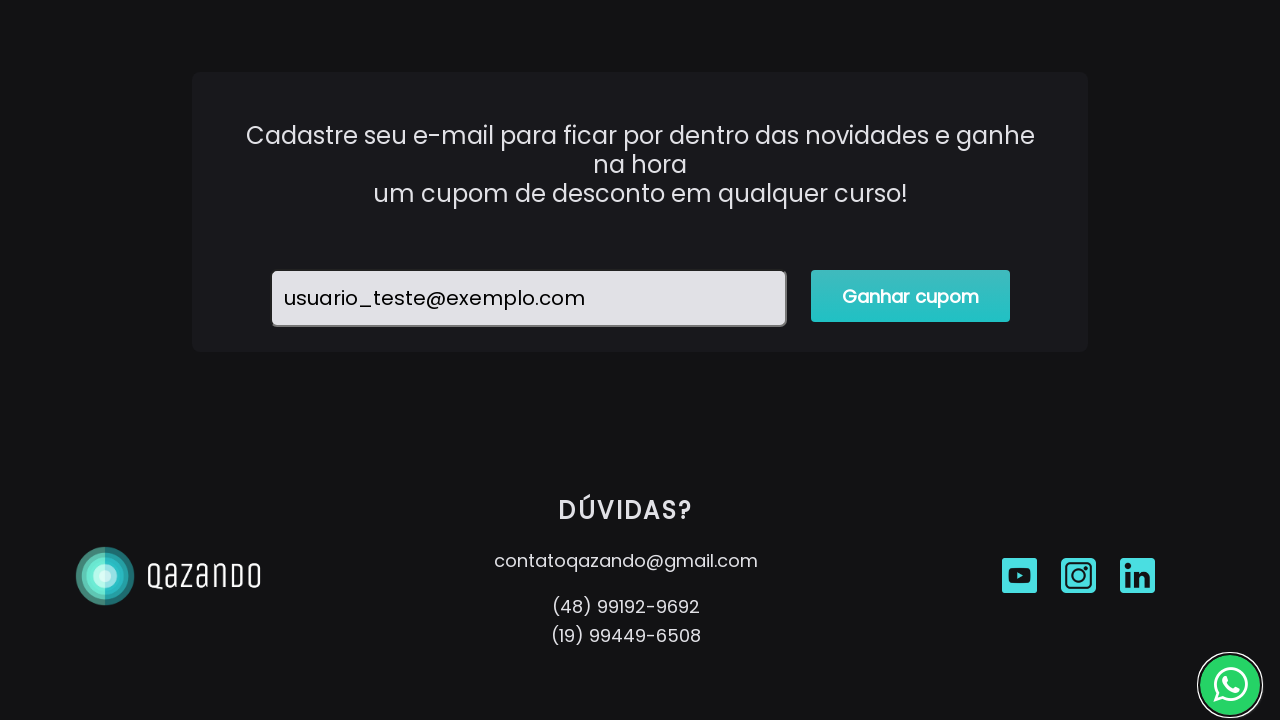

Clicked coupon button to reveal discount code at (911, 296) on #button
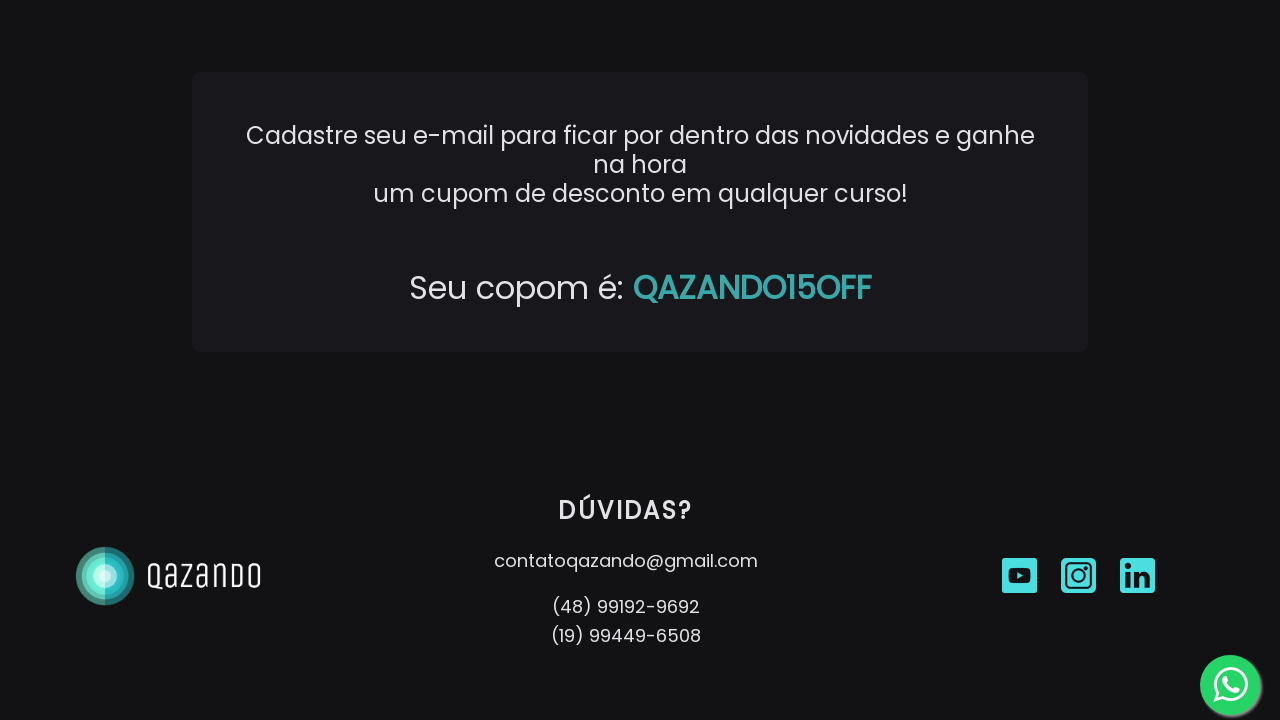

Discount coupon code appeared on page
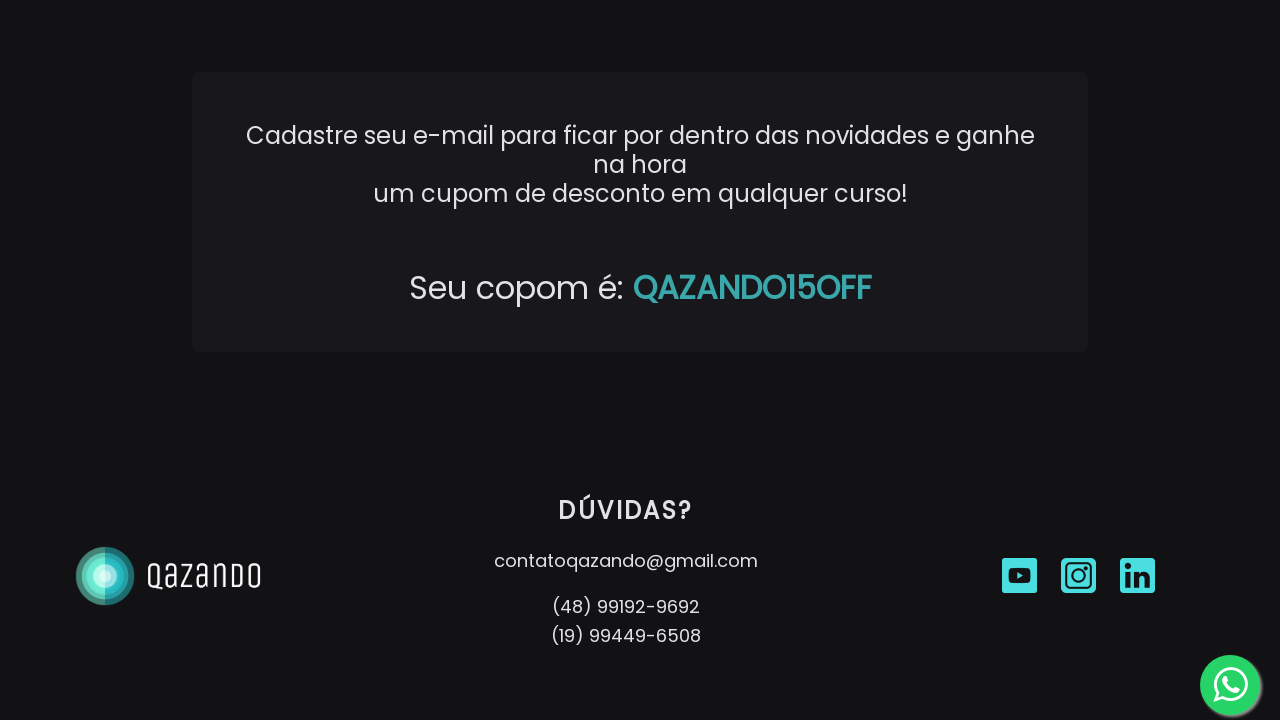

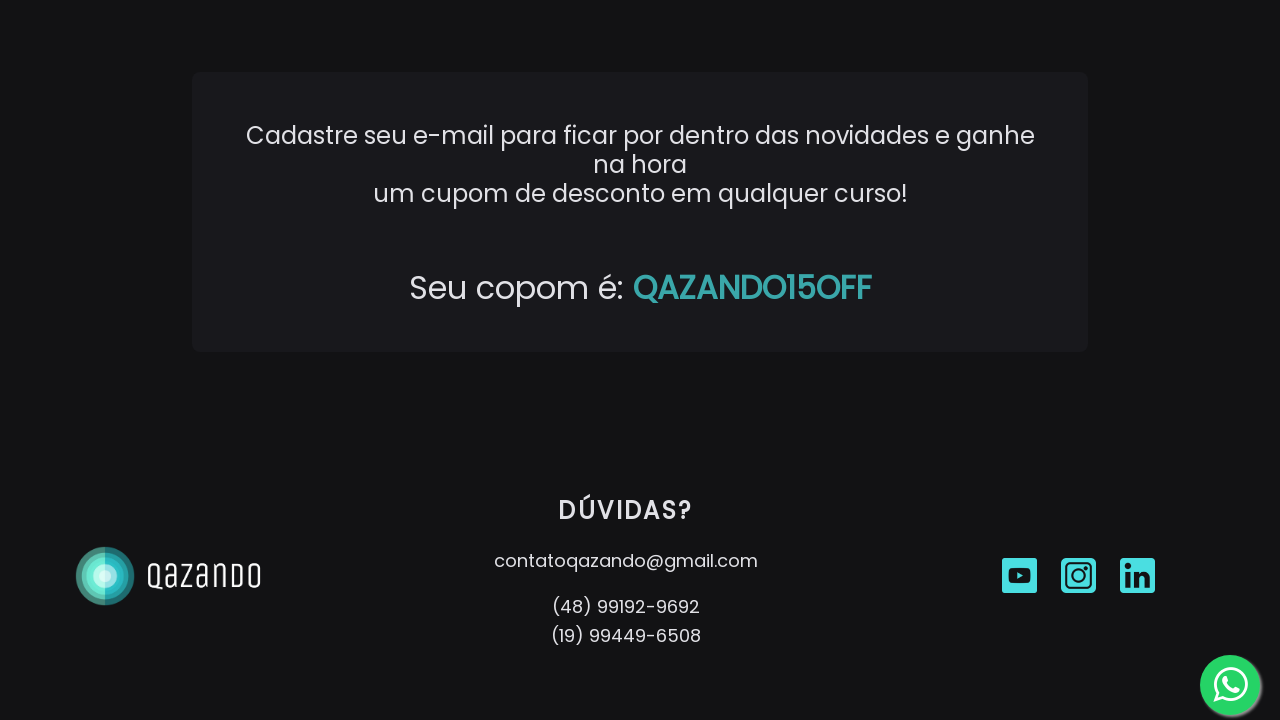